Verifies that after clicking Cancel on a confirmation alert, the corresponding cancel text is displayed

Starting URL: https://testautomationpractice.blogspot.com/

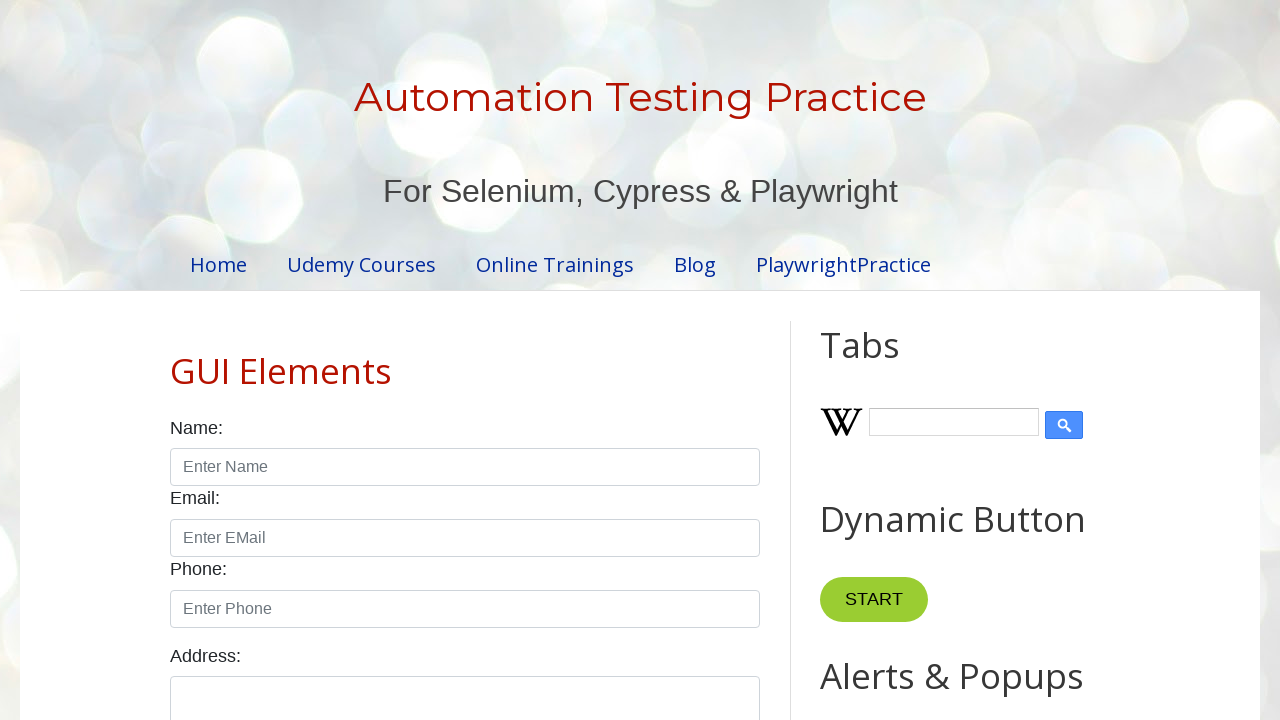

Set up dialog handler to dismiss confirmation alerts
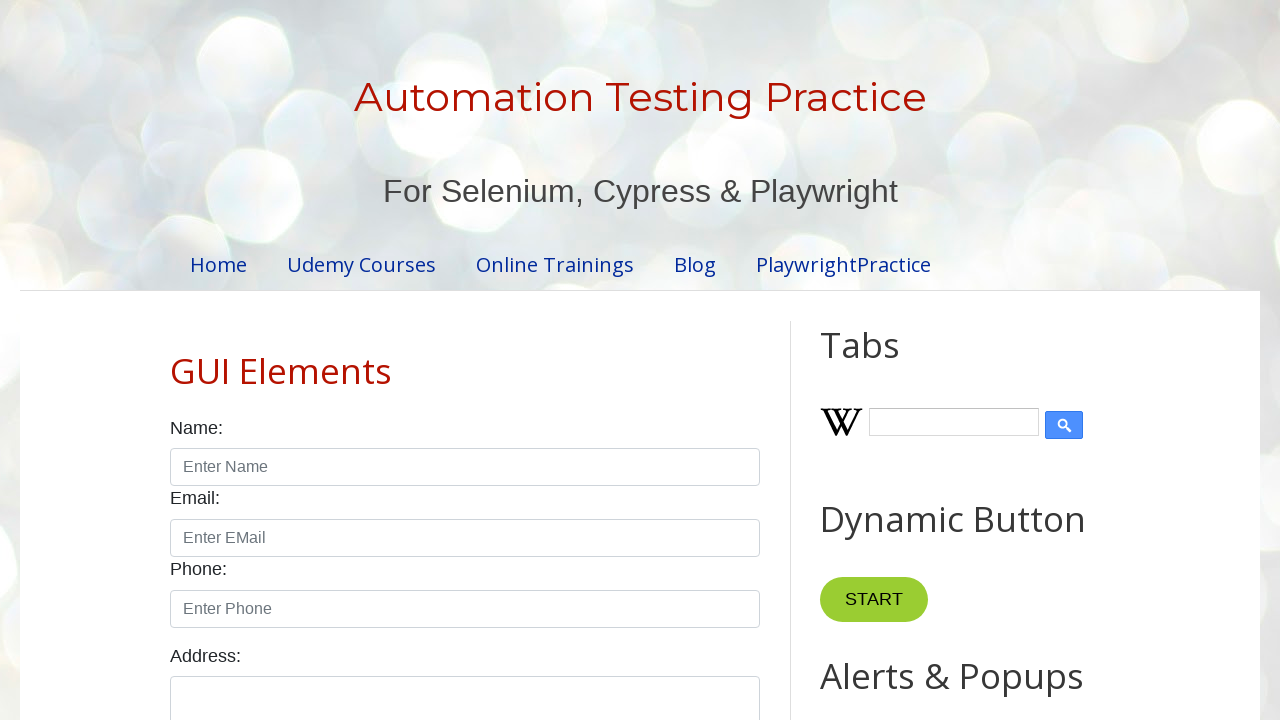

Clicked the confirmation alert button at (912, 360) on #confirmBtn
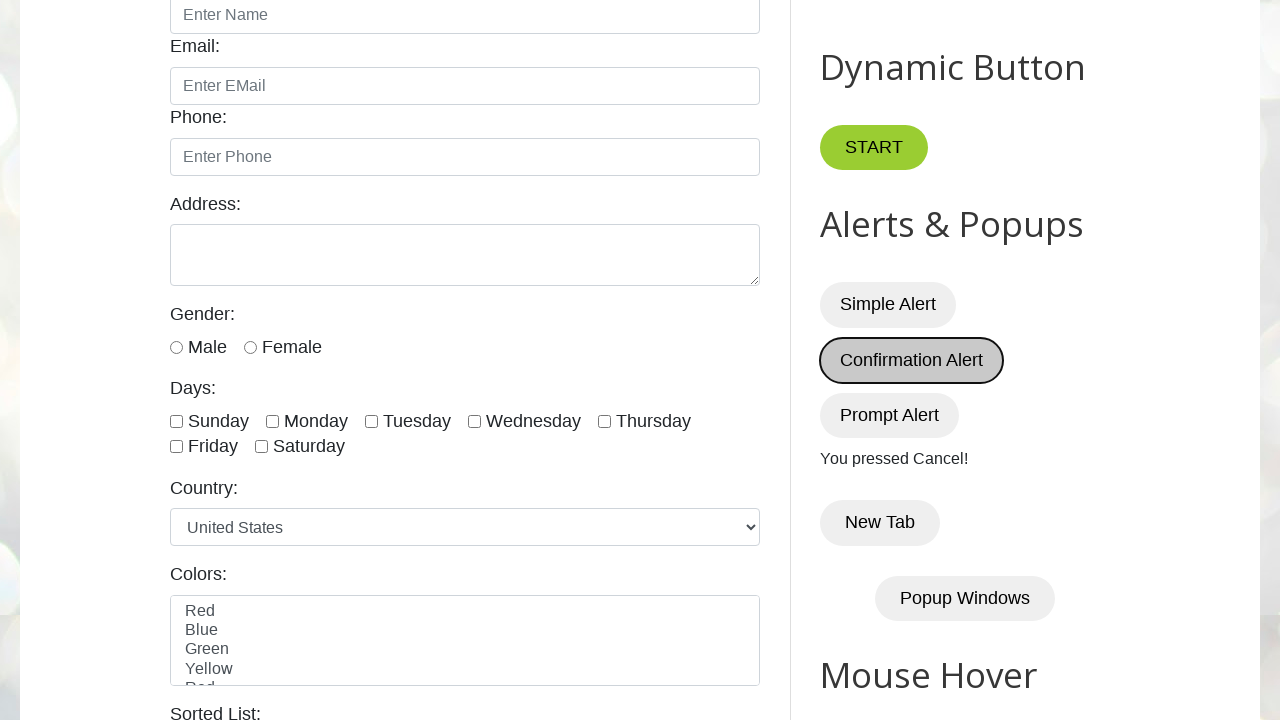

Waited for the confirmation message element to appear
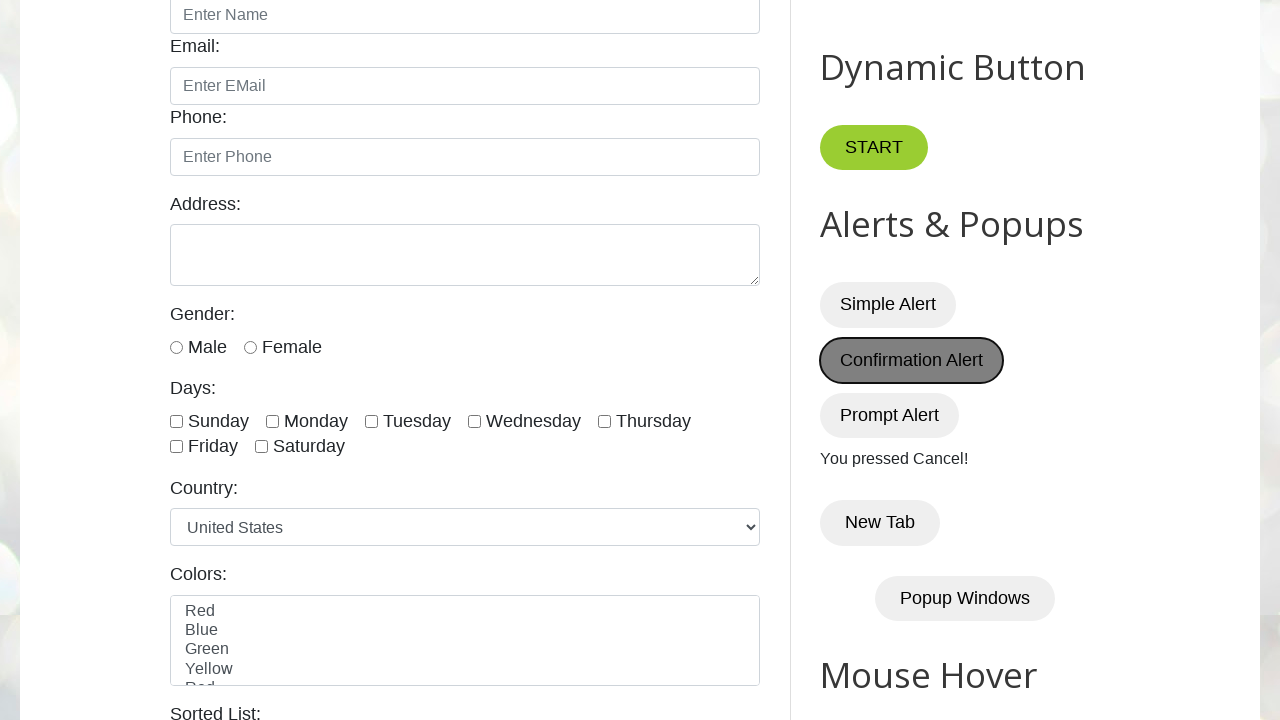

Retrieved confirmation message text
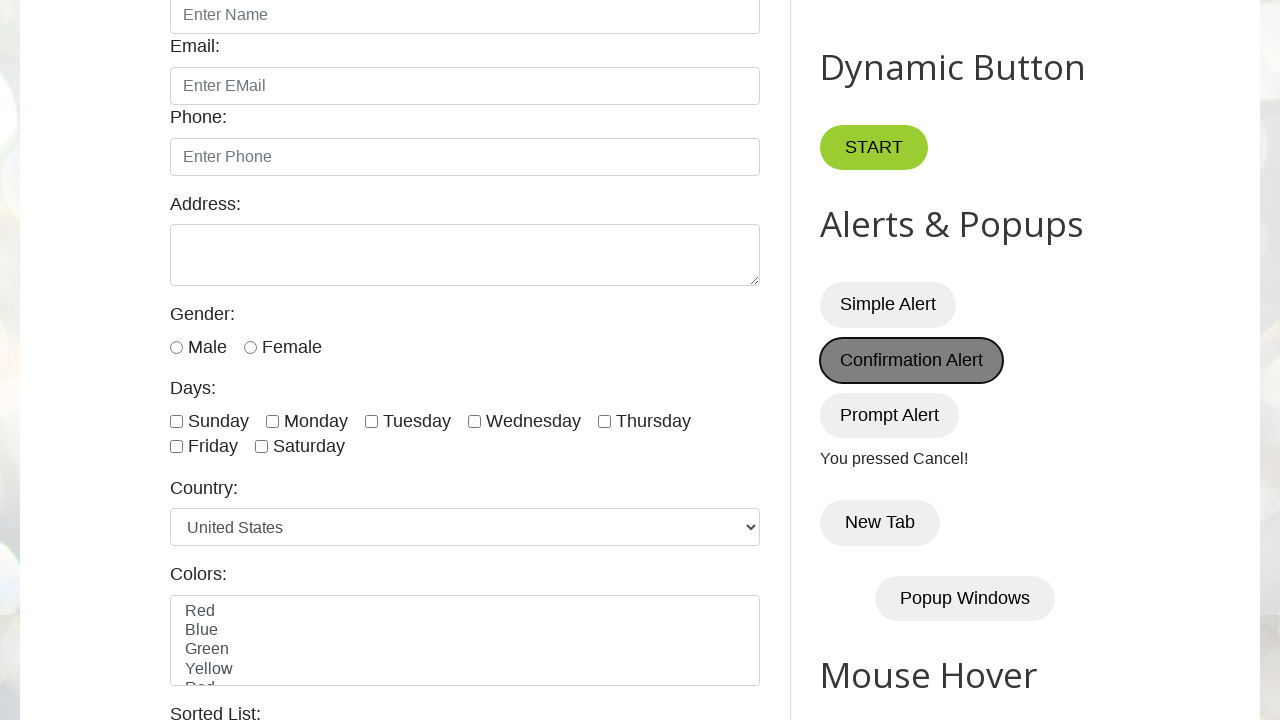

Verified that cancel confirmation message 'You pressed Cancel!' is displayed
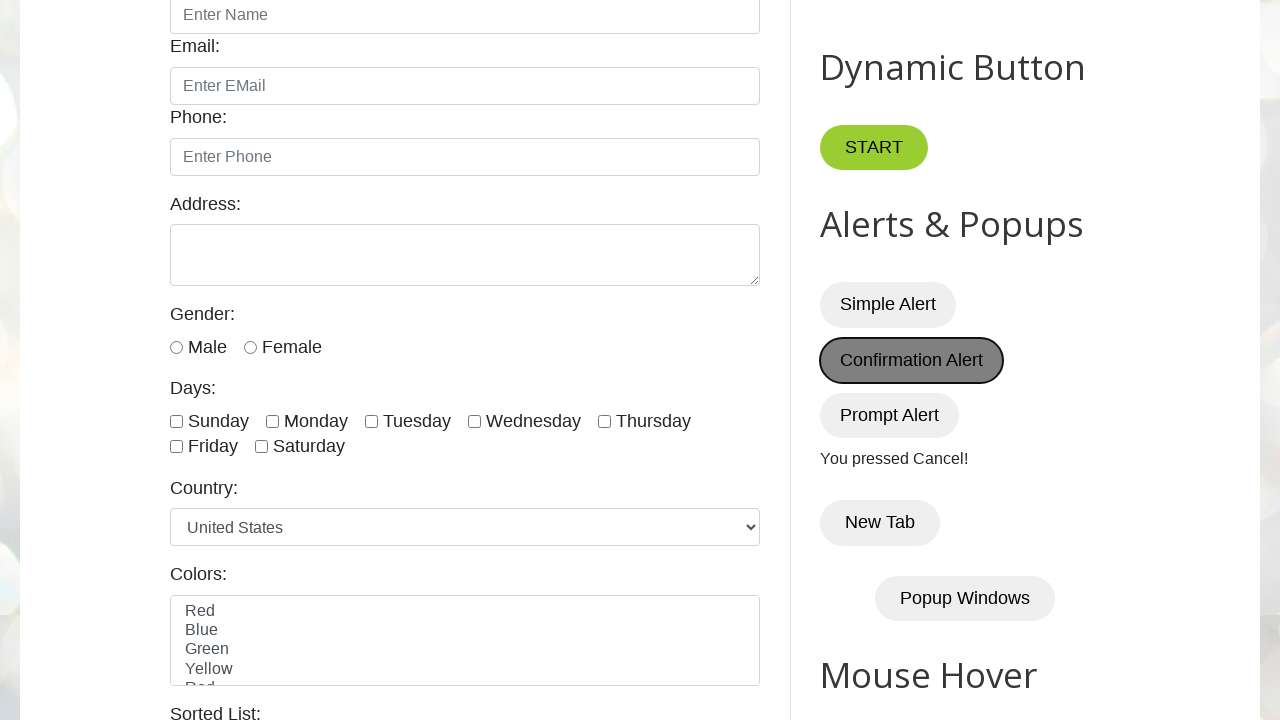

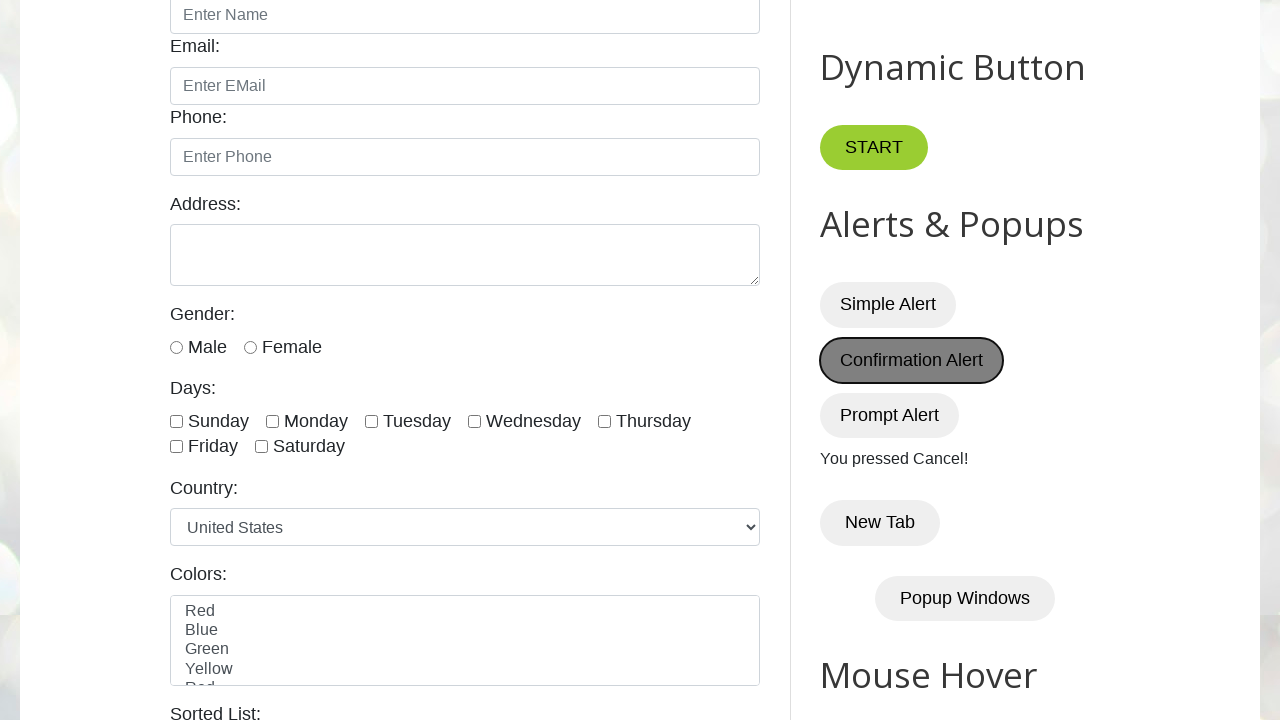